Navigates to Python.org and verifies that the page title contains "Python".

Starting URL: http://www.python.org

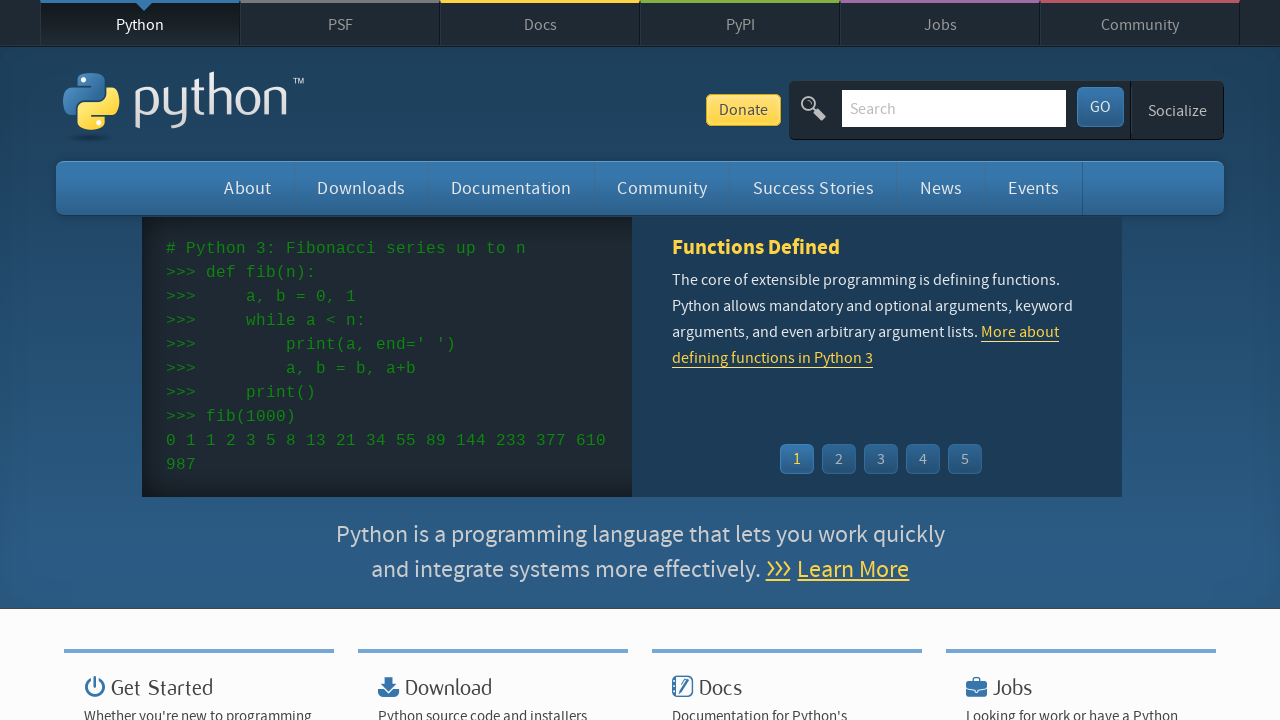

Navigated to Python.org
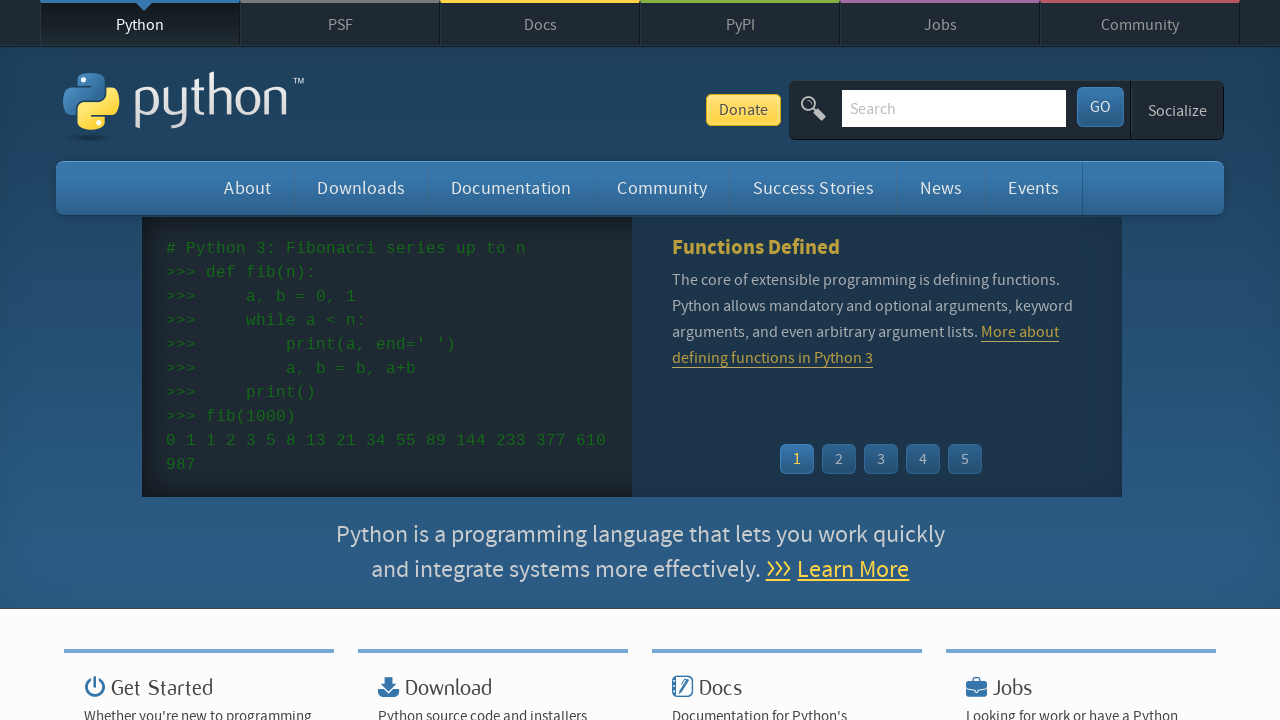

Verified that page title contains 'Python'
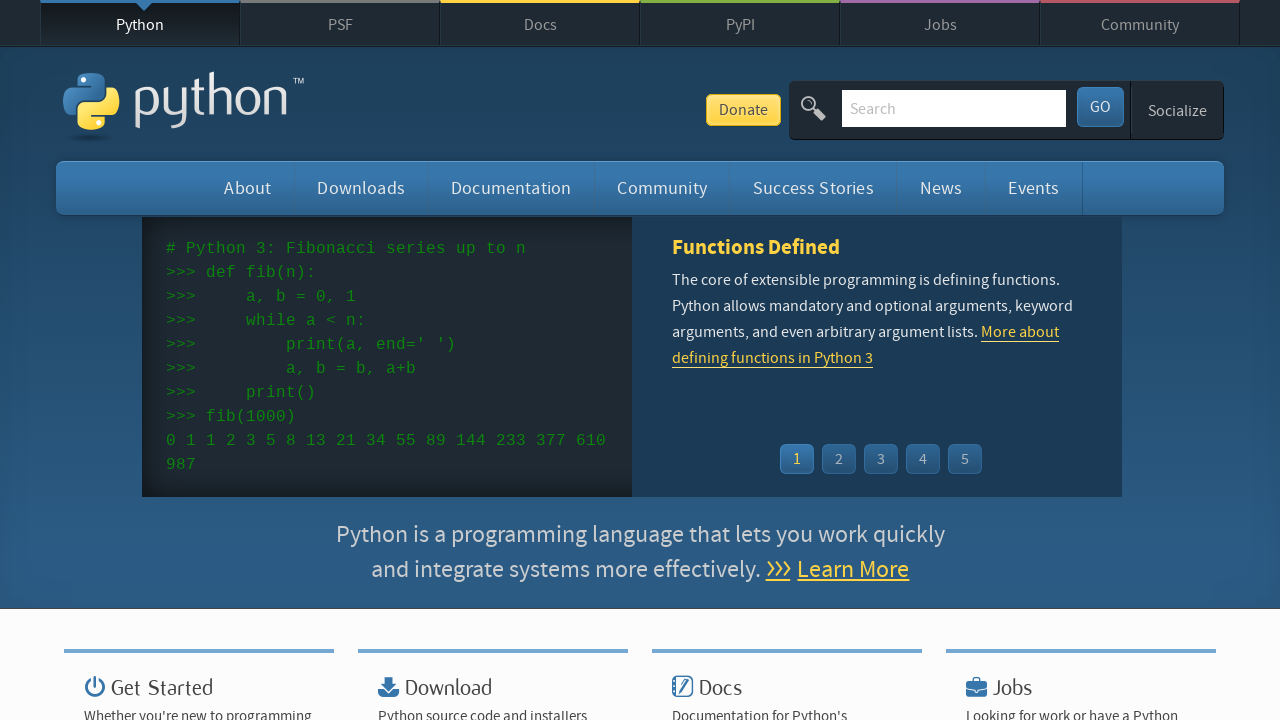

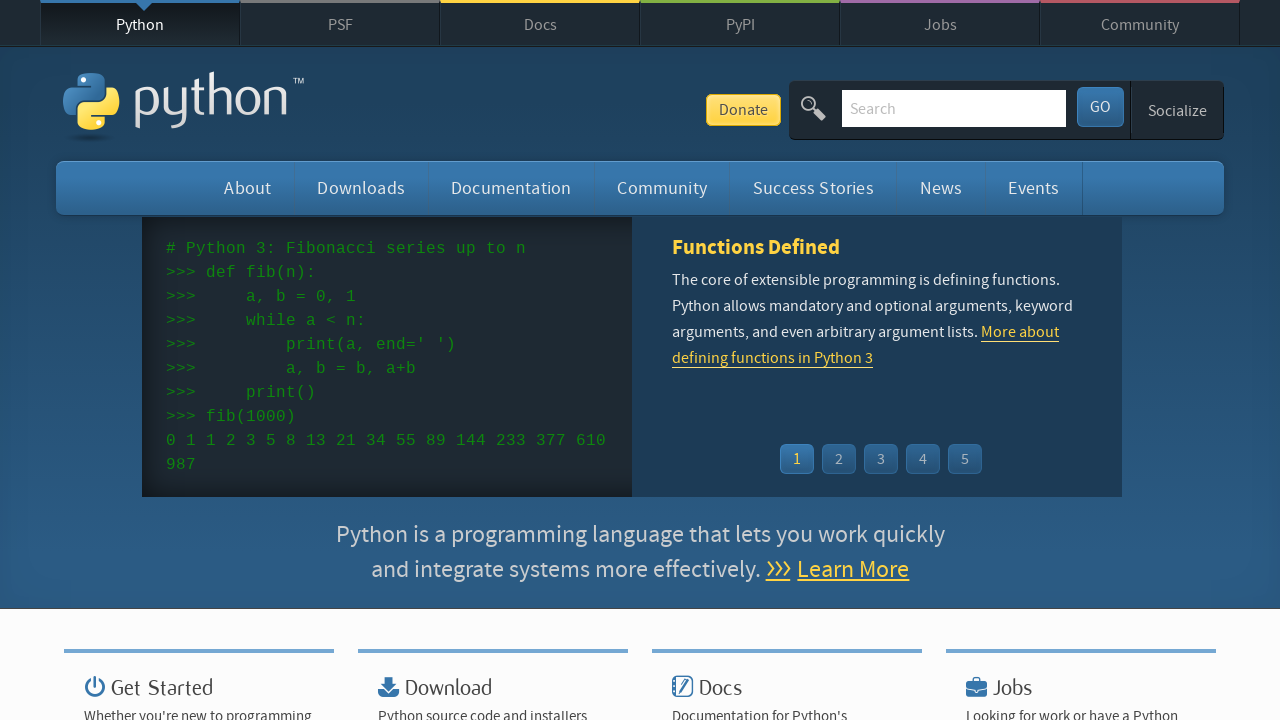